Tests iframe switching functionality by locating two iframes on the page, switching into each one, and clicking a button inside each iframe. Also verifies switching back to the default content between iframe interactions.

Starting URL: https://v1.training-support.net/selenium/iframes

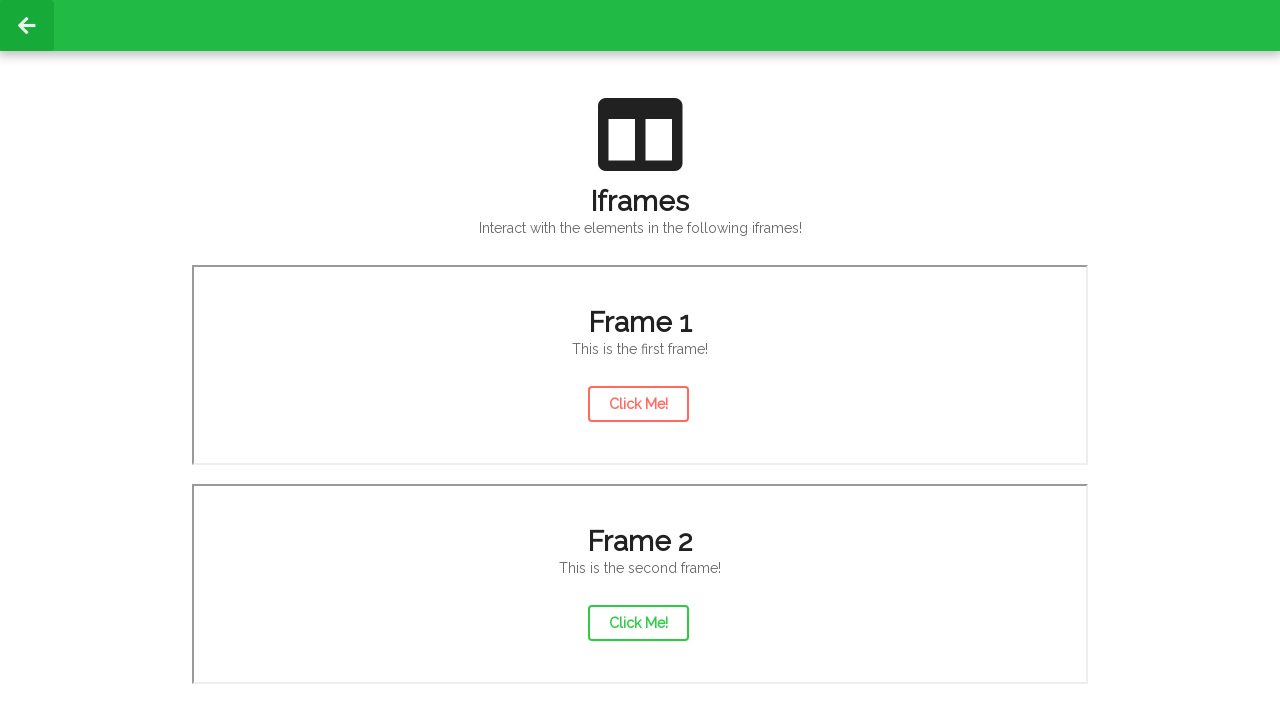

Located the first iframe on the page
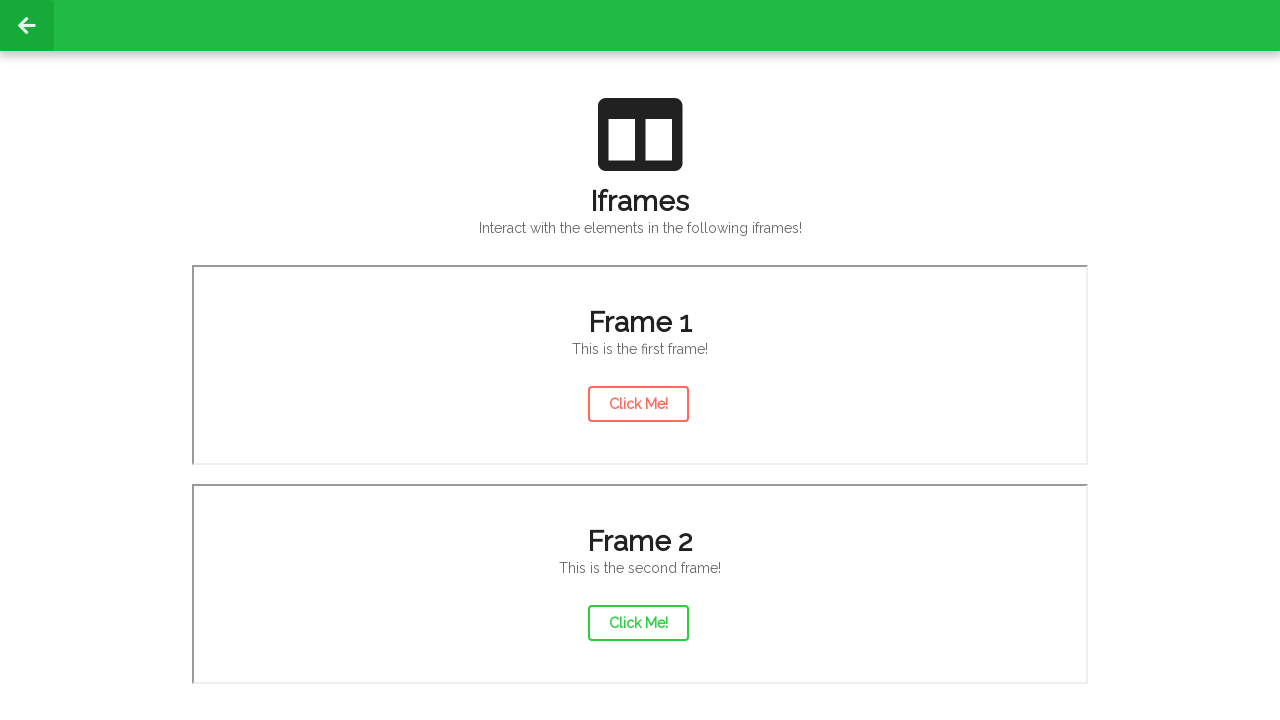

Clicked action button inside the first iframe at (638, 404) on (//iframe)[1] >> internal:control=enter-frame >> #actionButton
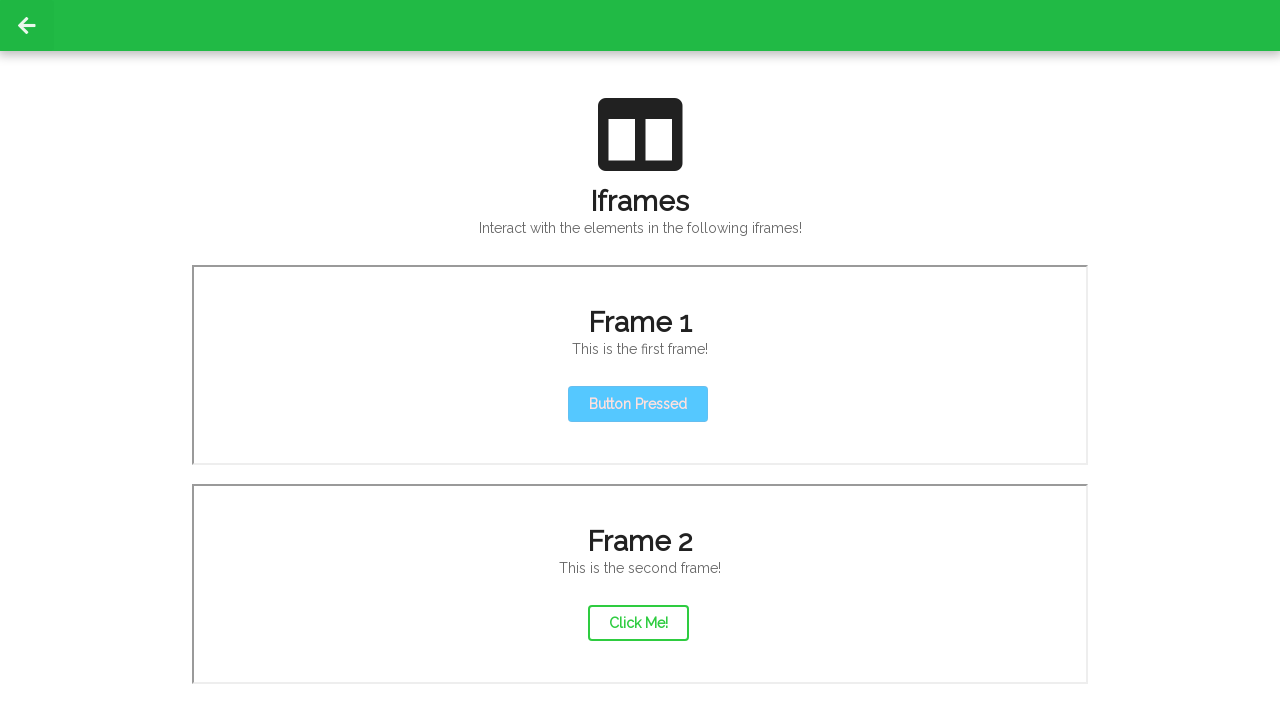

Retrieved text from main page default content
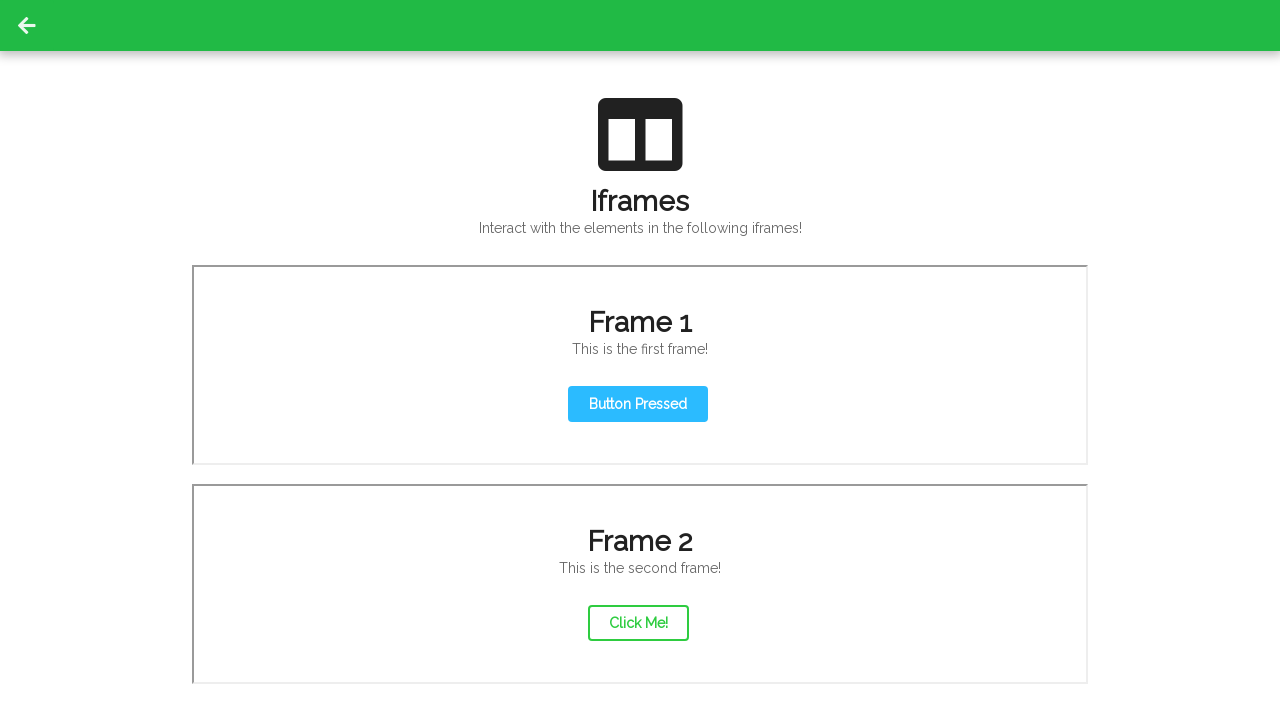

Located the second iframe on the page
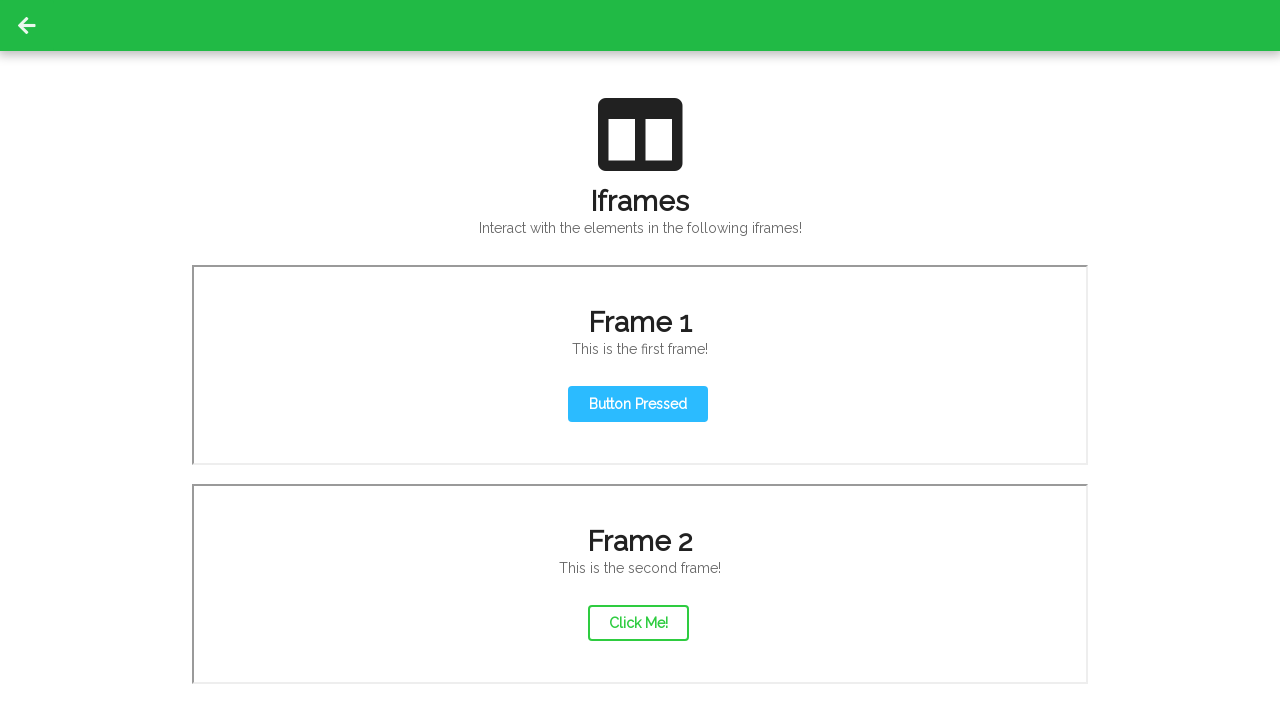

Clicked action button inside the second iframe at (638, 623) on (//iframe)[2] >> internal:control=enter-frame >> #actionButton
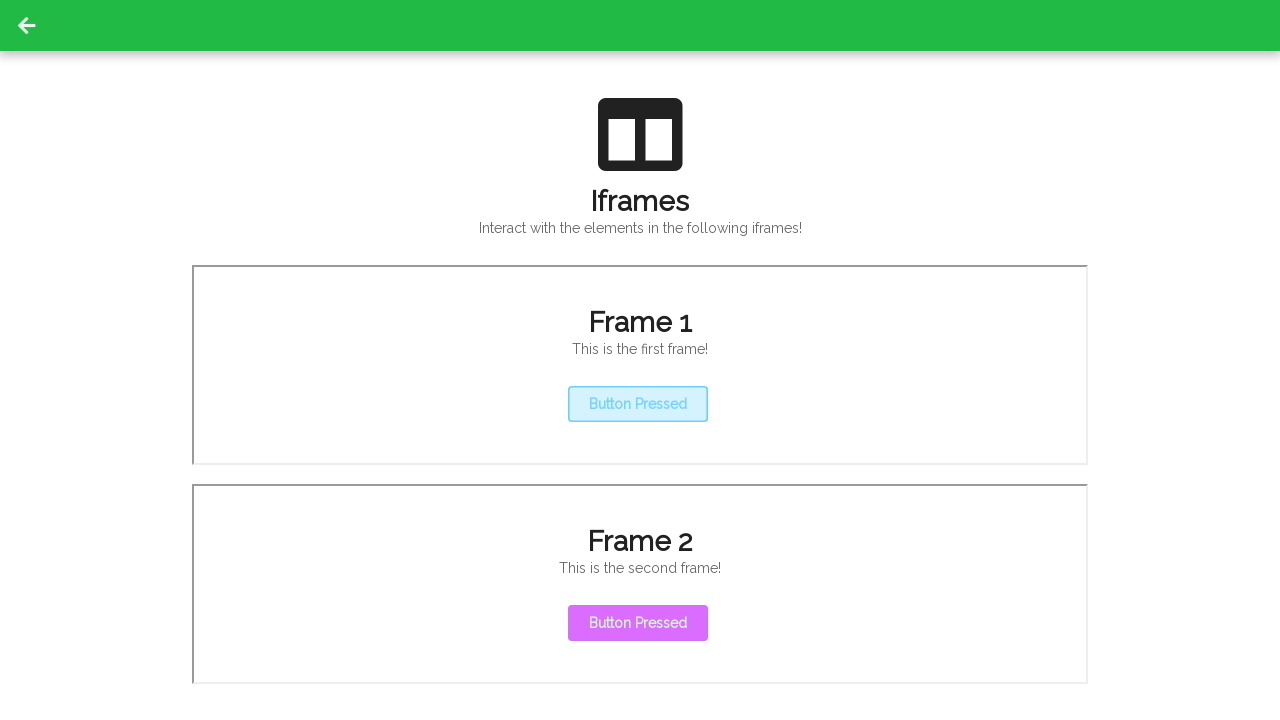

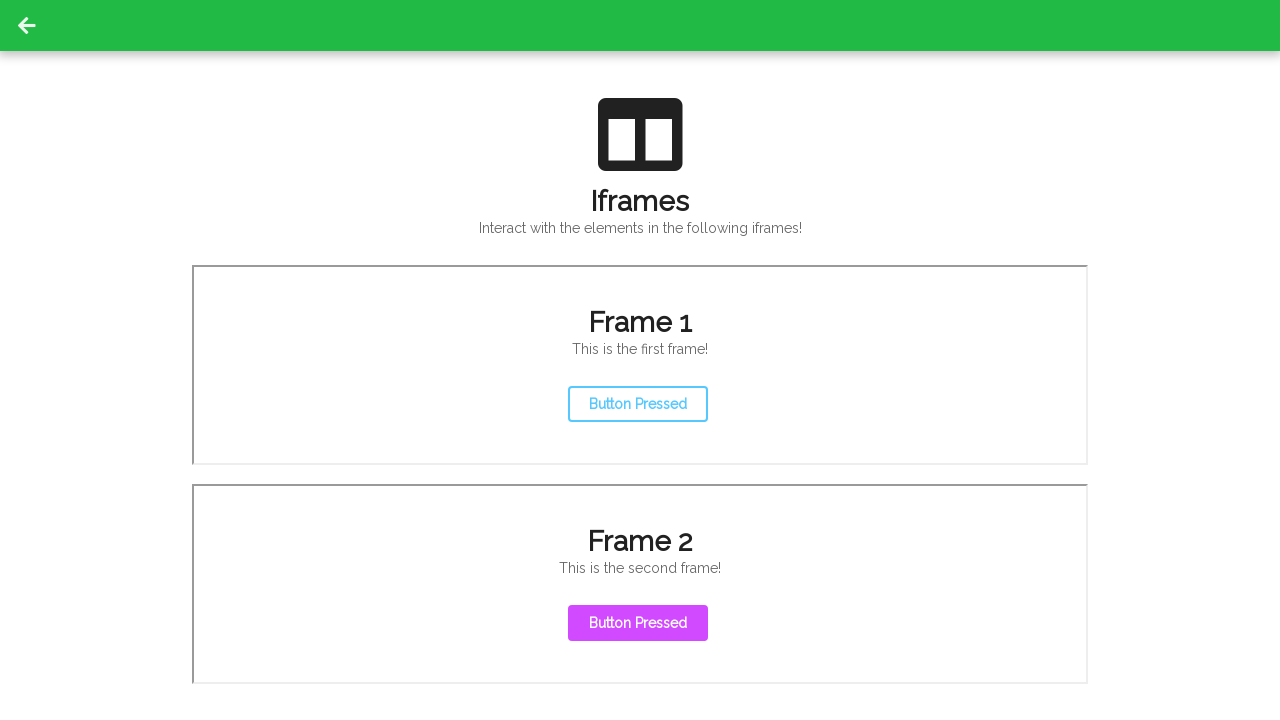